Tests filling out the text box form with full name, email, and current address fields on the DemoQA demo page

Starting URL: https://demoqa.com/text-box

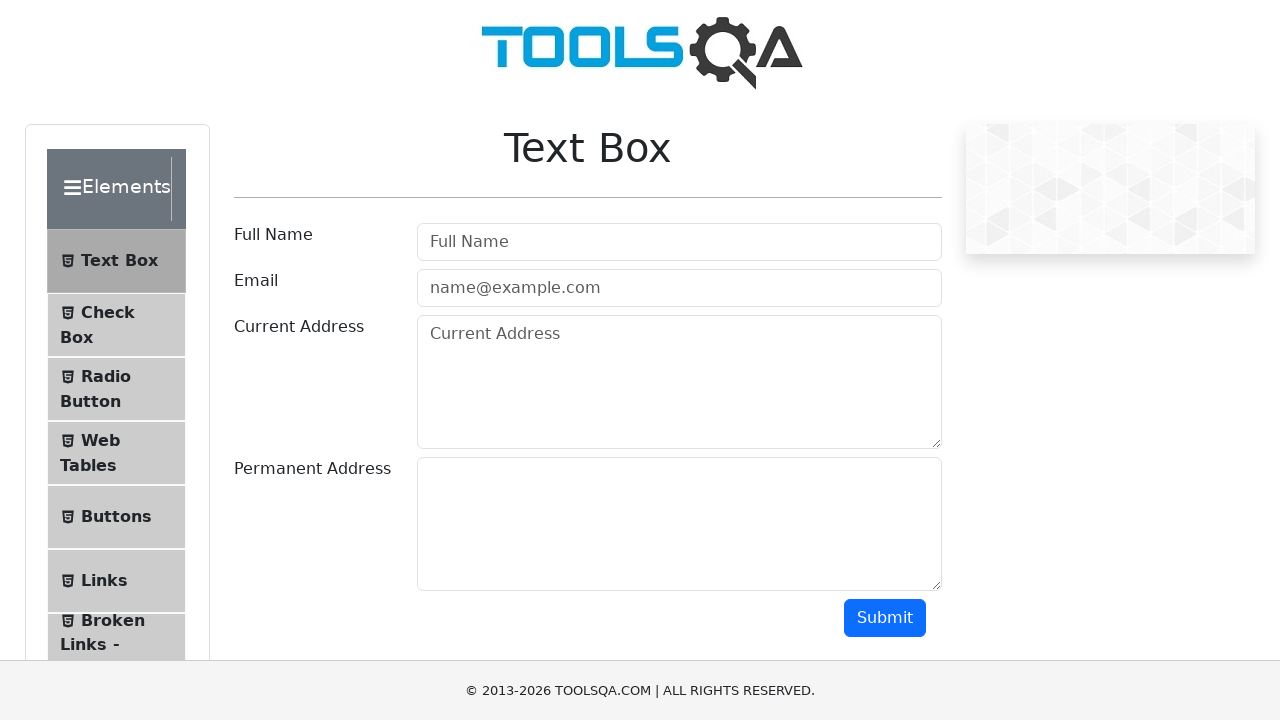

Hidden fixed banner ad for cleaner interaction
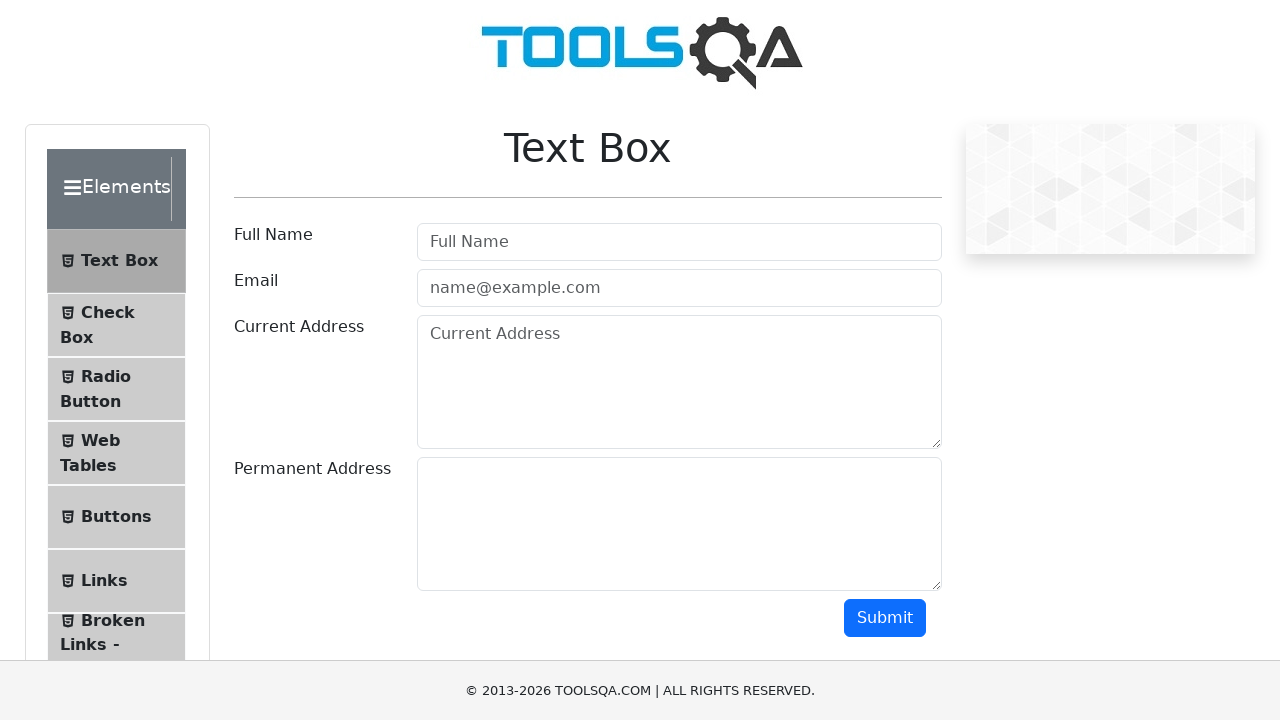

Hidden footer element
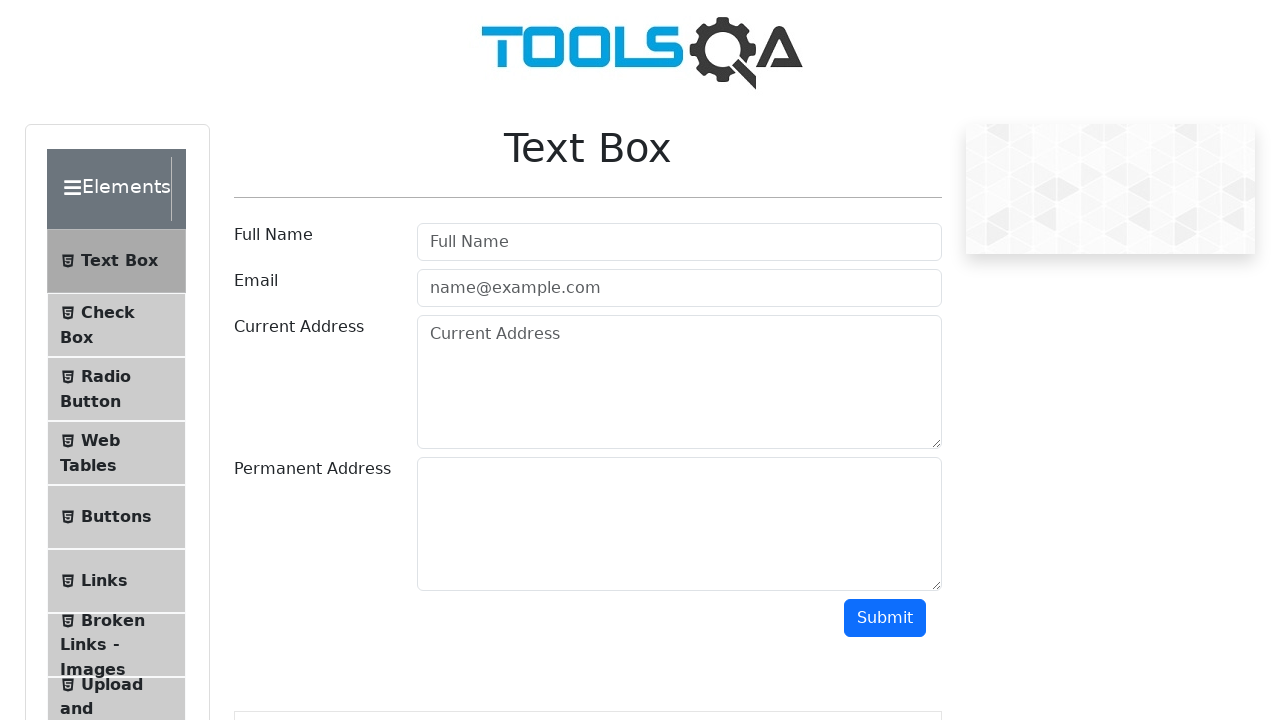

Filled Full Name field with 'Tanya' on input[placeholder='Full Name']
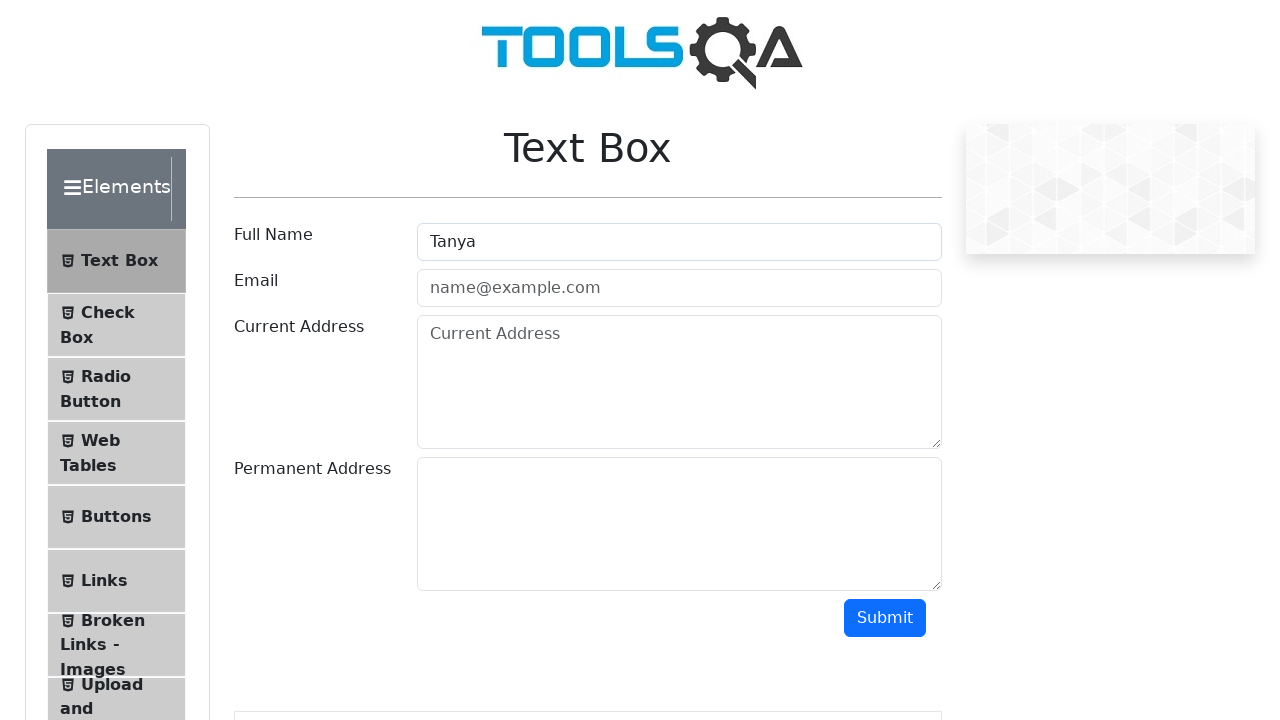

Filled Email field with 'tns@gmail.com' on #userEmail-wrapper input
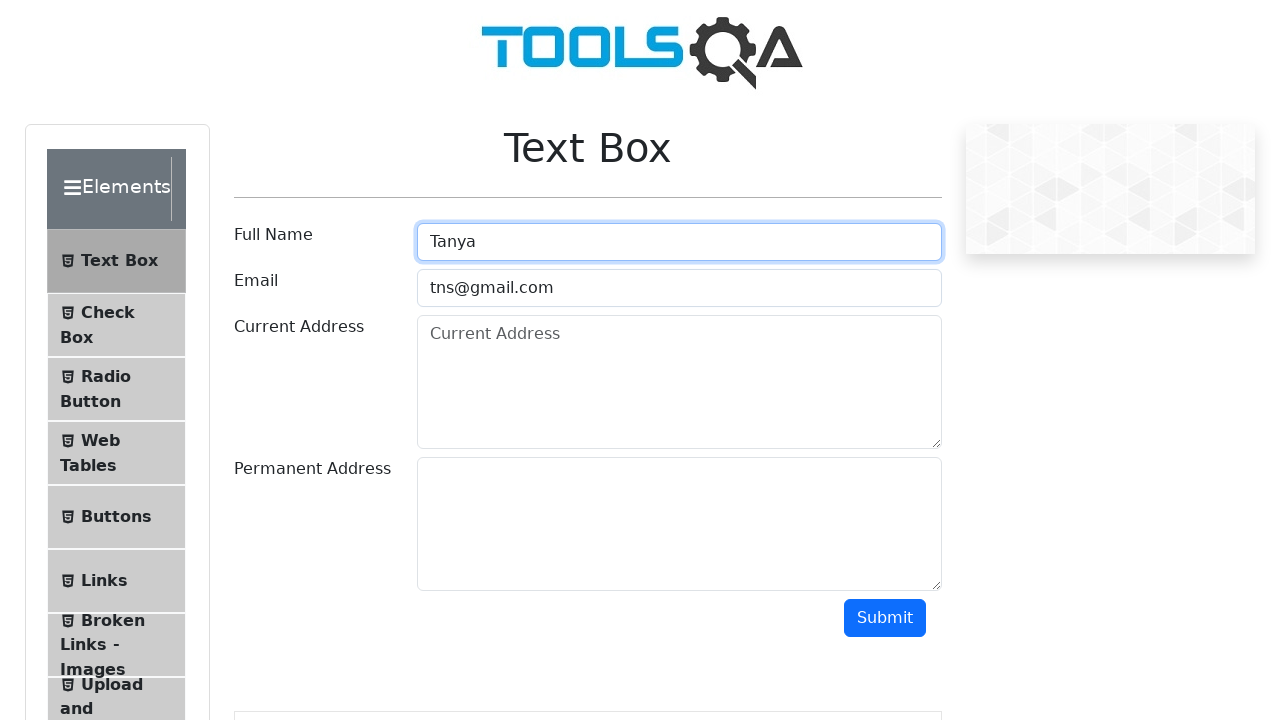

Filled Current Address field with 'kdkskwklwllallsll' on textarea[placeholder='Current Address']
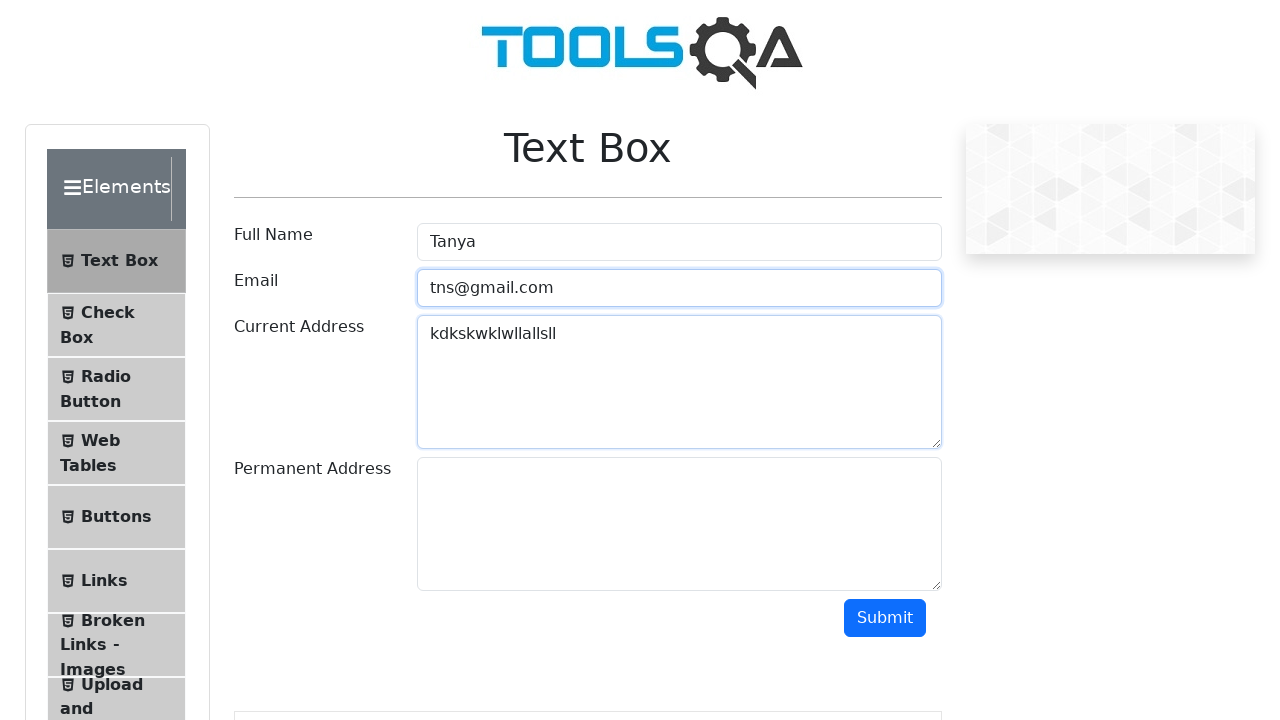

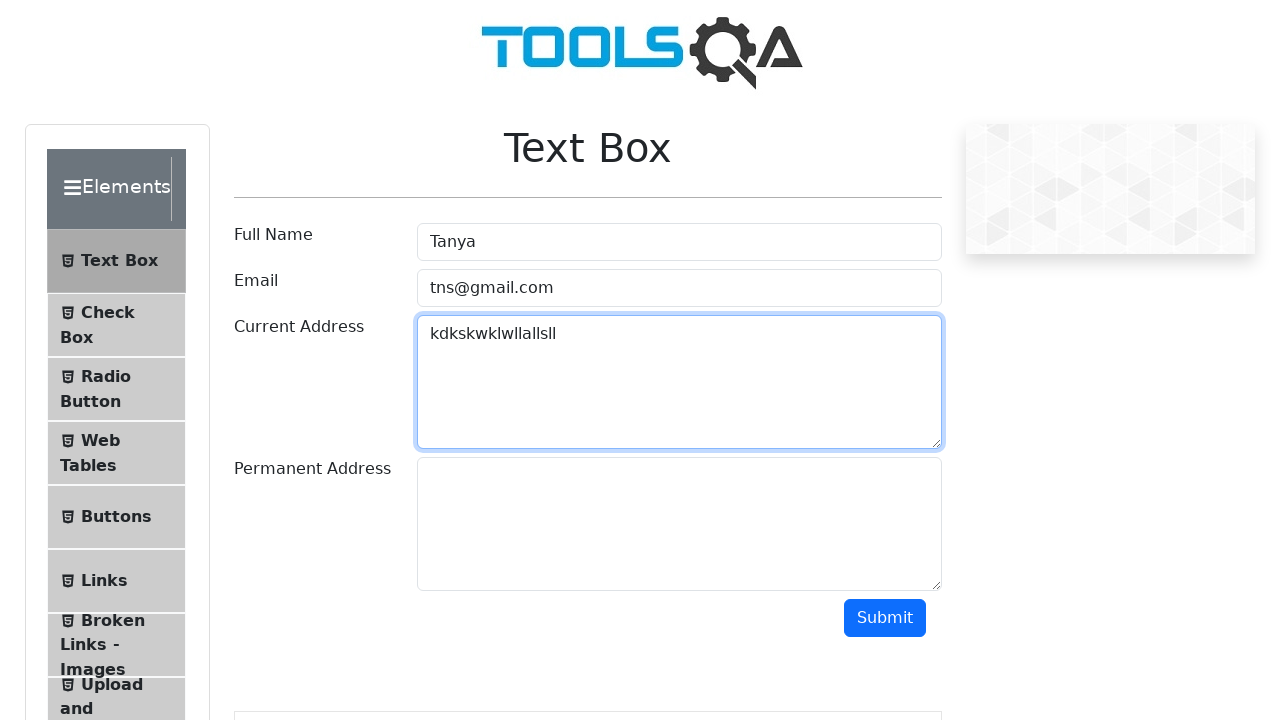